Searches for "phone" on testotomasyonu website and verifies that products are found in the search results

Starting URL: https://www.testotomasyonu.com

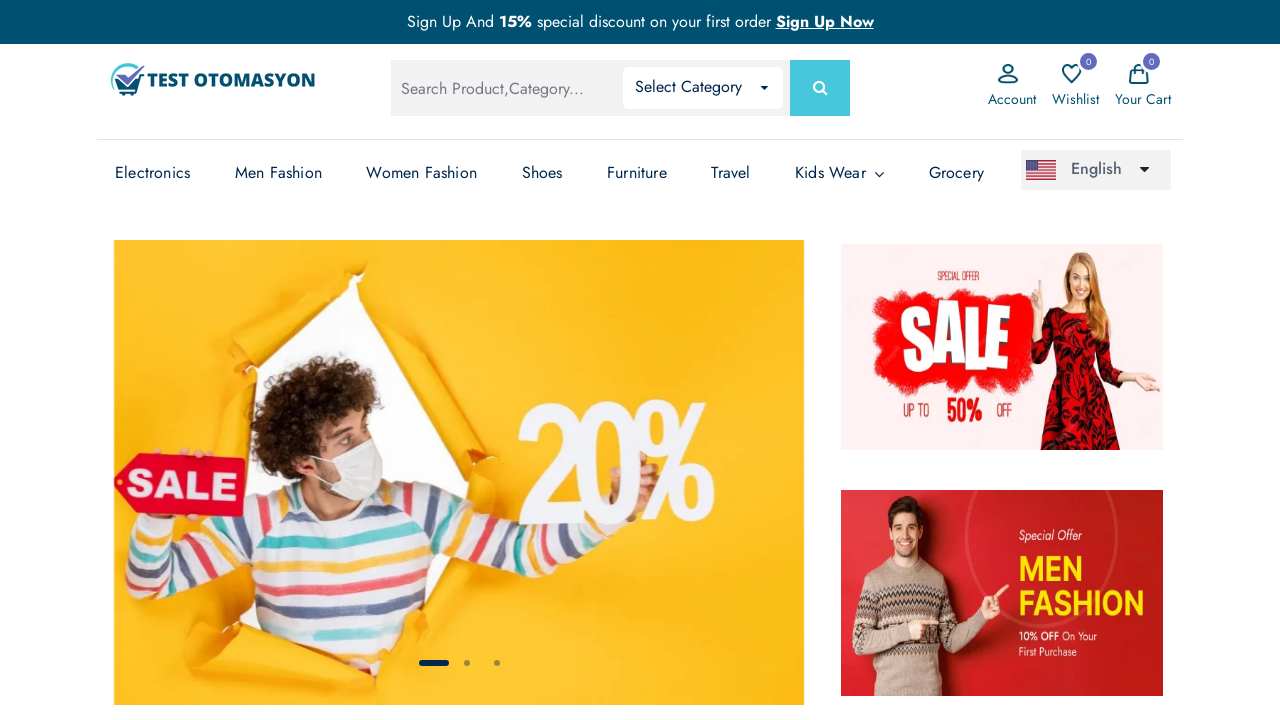

Filled search box with 'phone' on #global-search
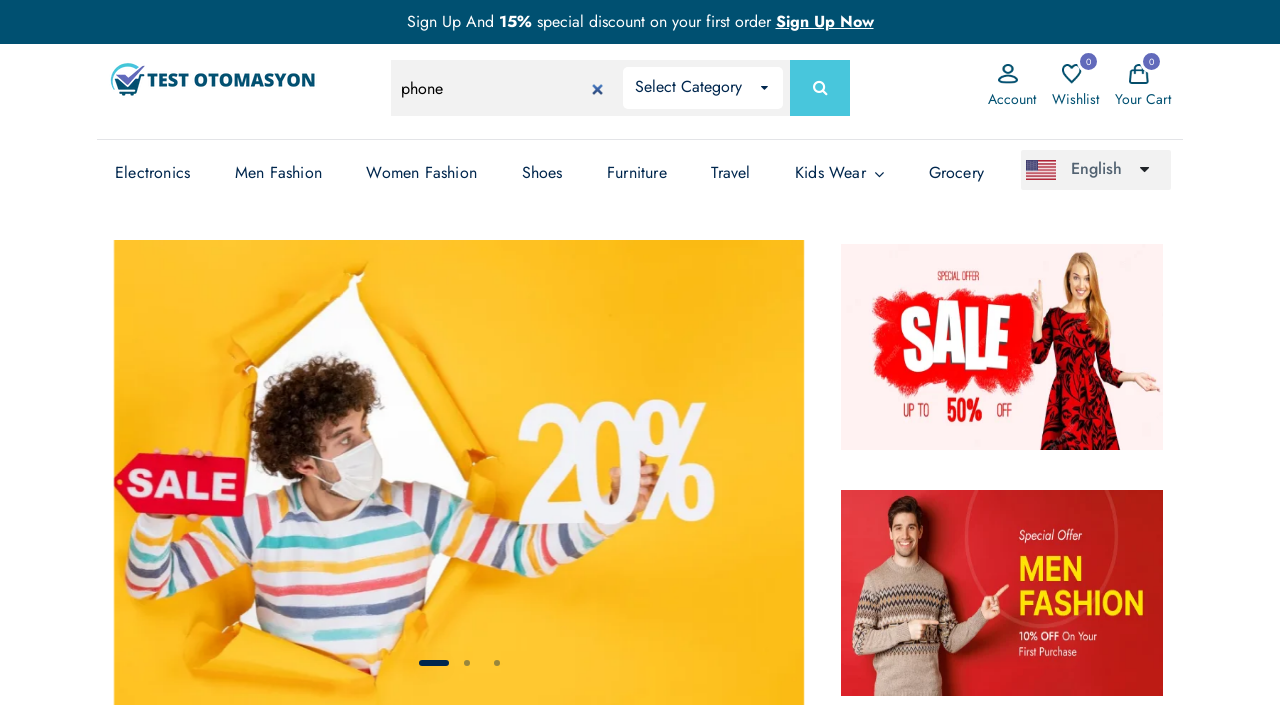

Pressed Enter to submit search on #global-search
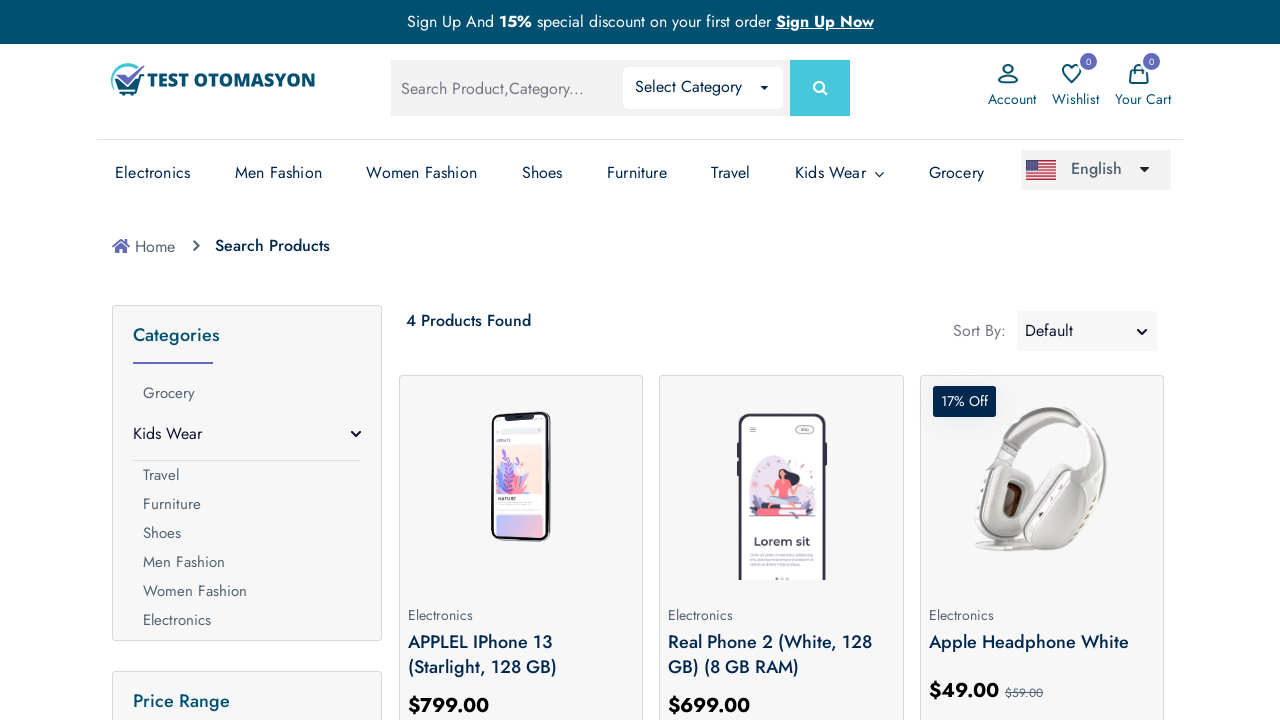

Search results loaded with product images
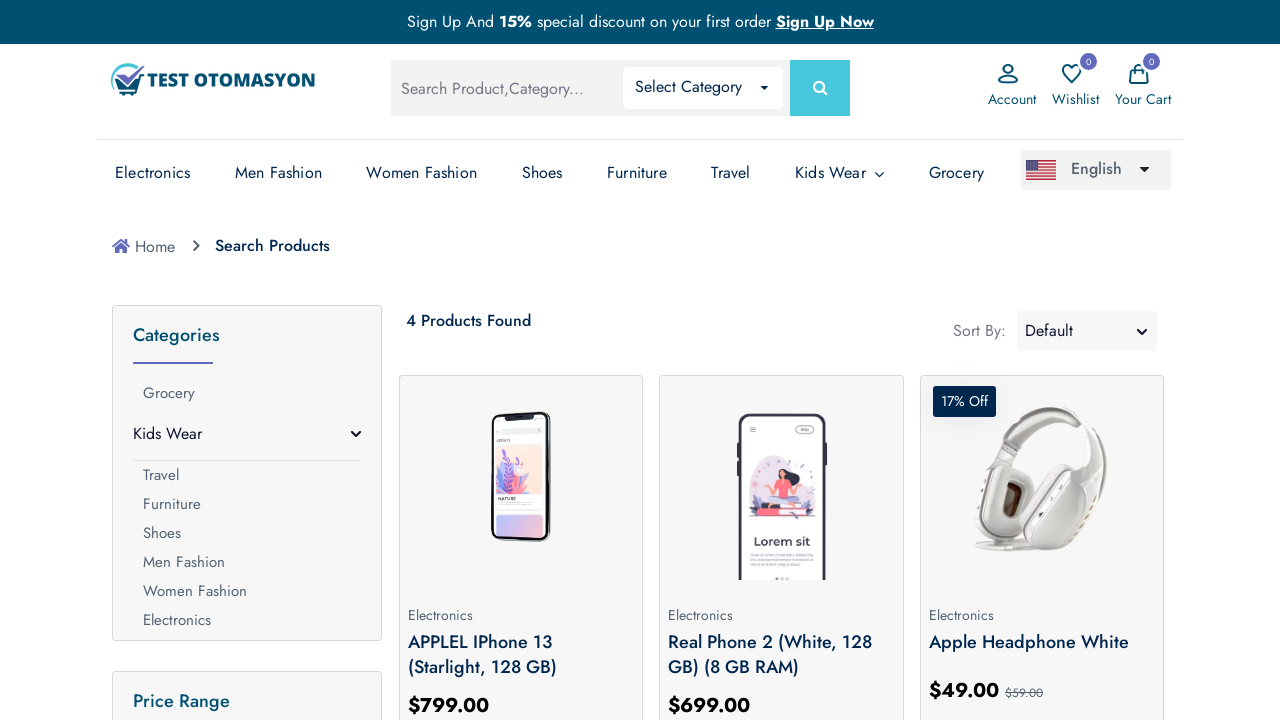

Located product image elements
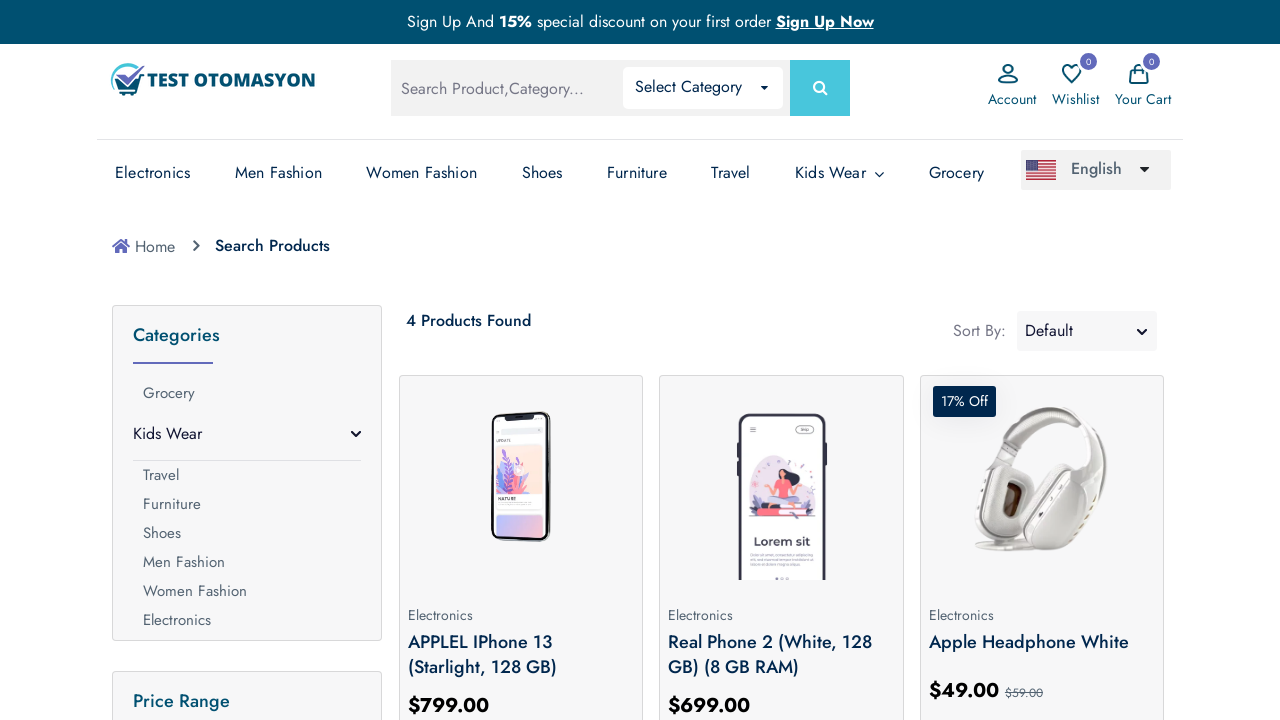

Verified that at least one product was found in search results
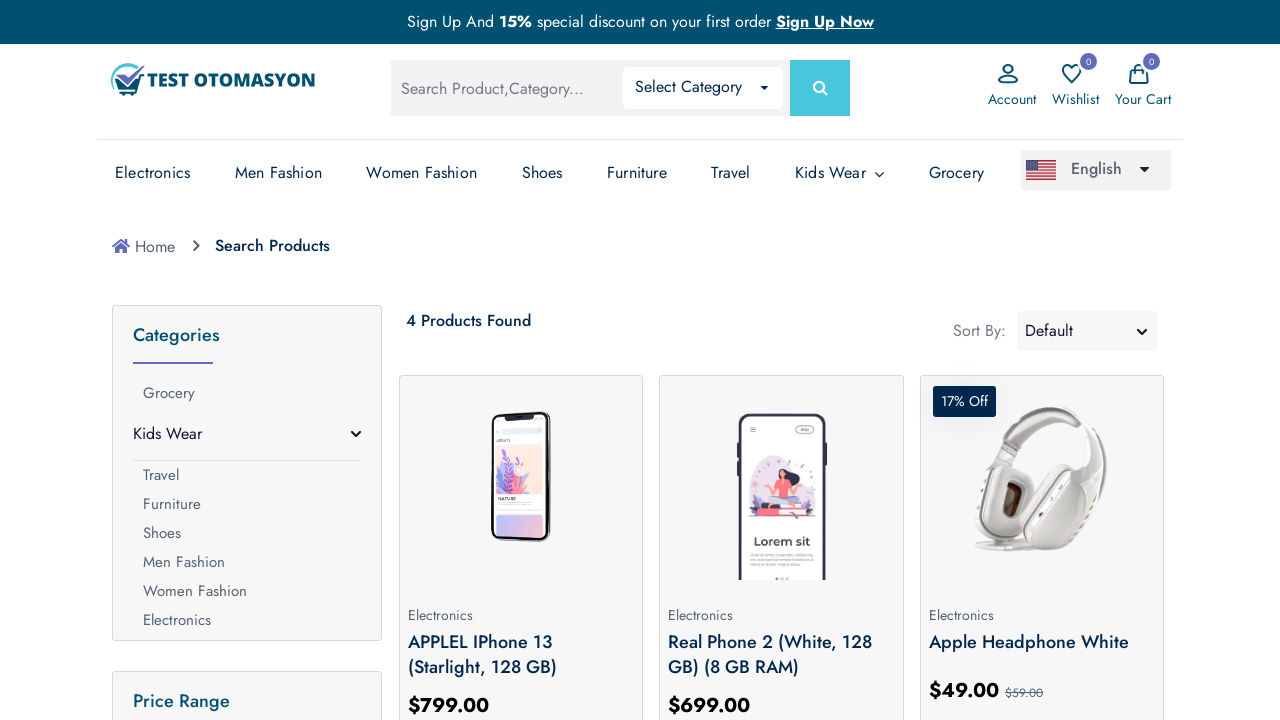

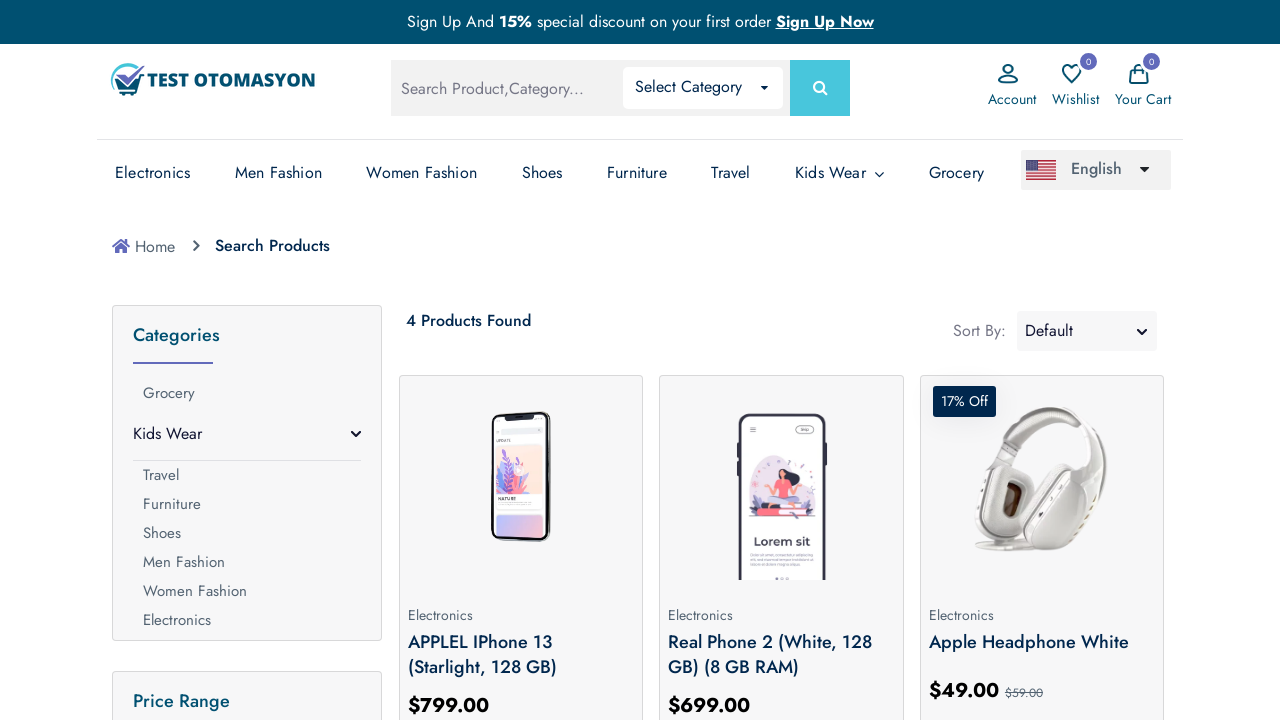